Verifies that the Homepage has quote sections with expected typography at mobile viewport

Starting URL: https://myprivatetutoronline.vercel.app/

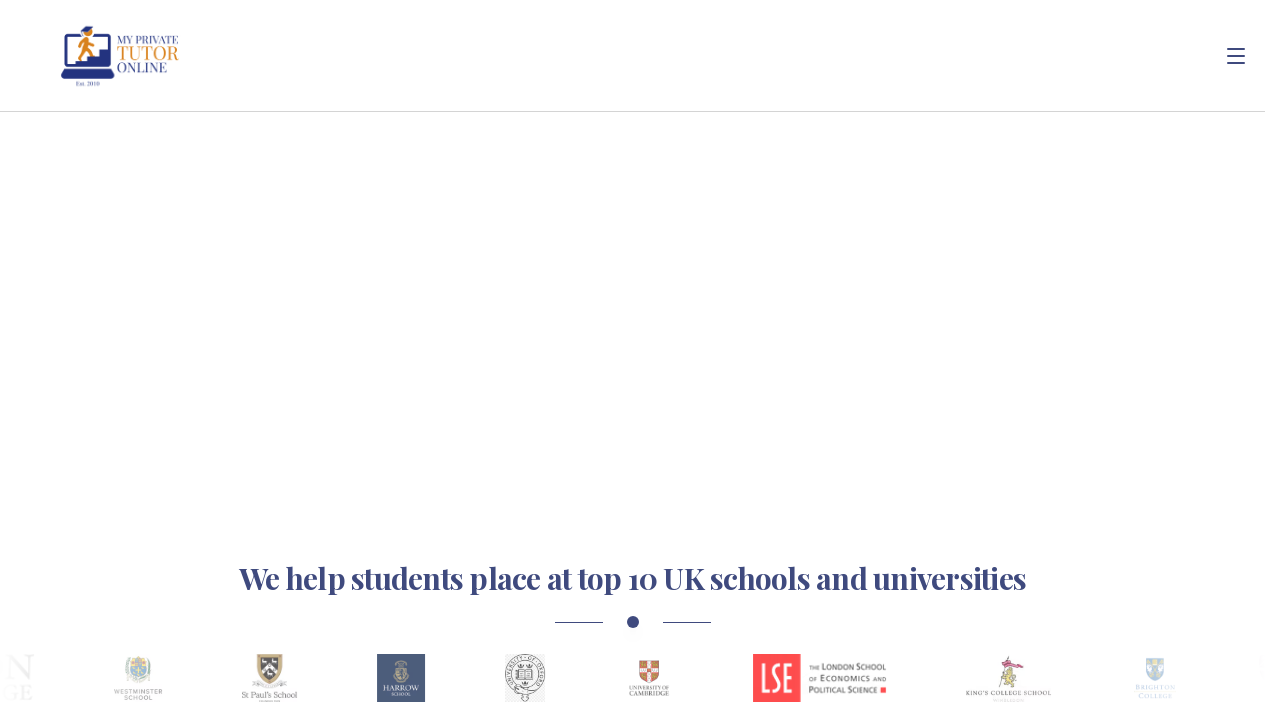

Set viewport to mobile size (375x667)
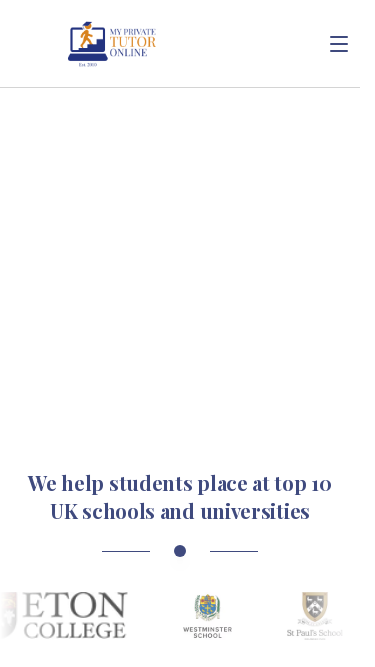

Waited for page to reach networkidle state
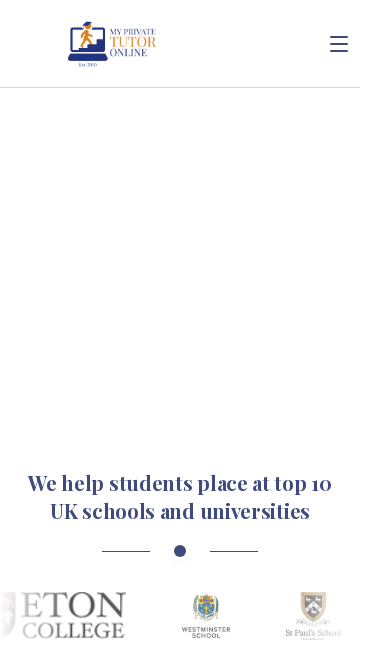

Waited 2 seconds for additional page rendering
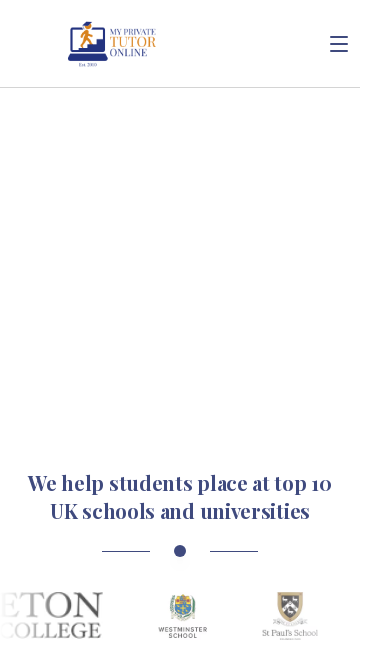

Located all elements matching selector 'blockquote'
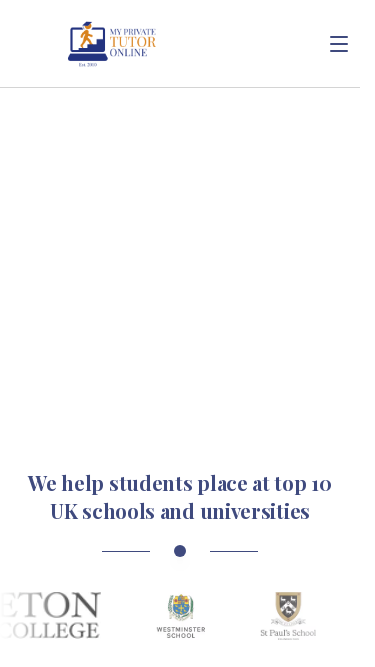

Located all elements matching selector '.quote-section'
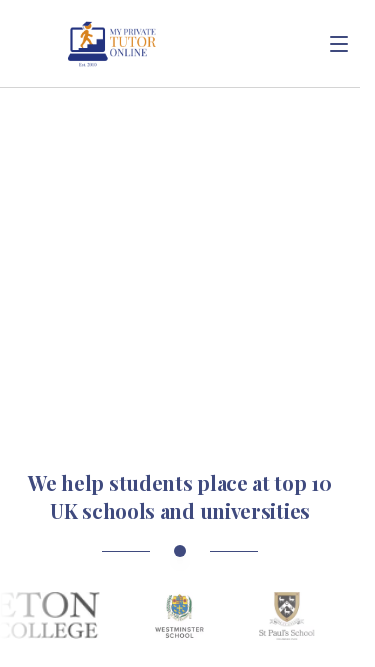

Located all elements matching selector '.font-serif.italic'
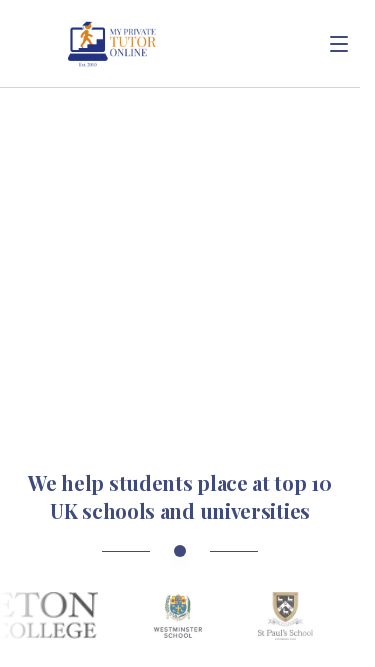

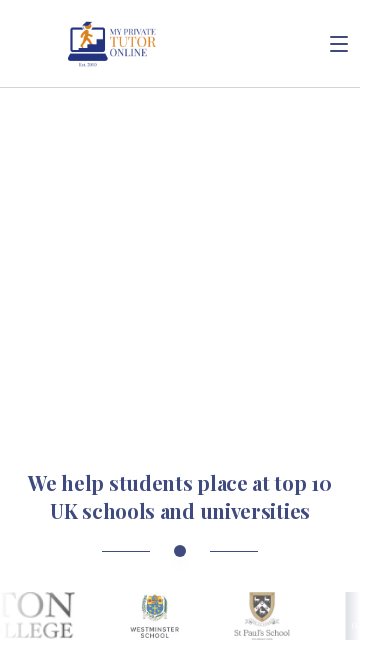